Tests a booking system by waiting for a specific price, clicking the booking button, solving a math problem, and submitting the answer

Starting URL: http://suninjuly.github.io/explicit_wait2.html

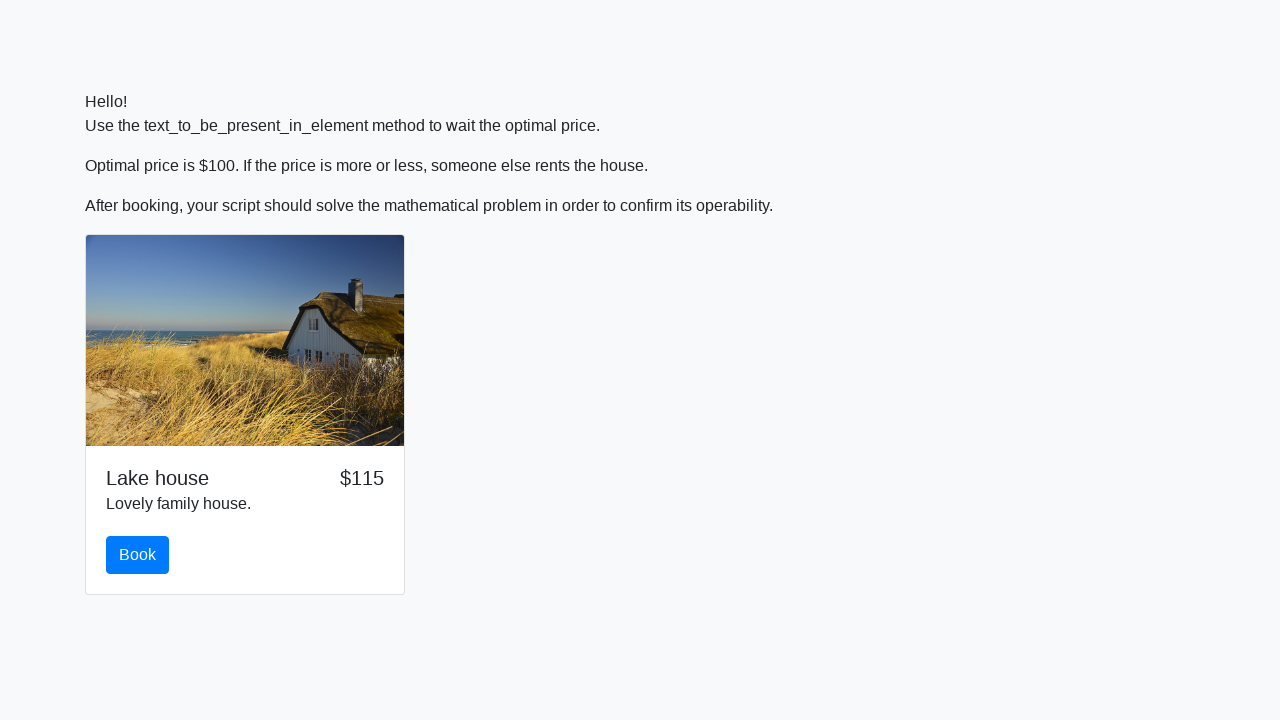

Waited for price to reach $100
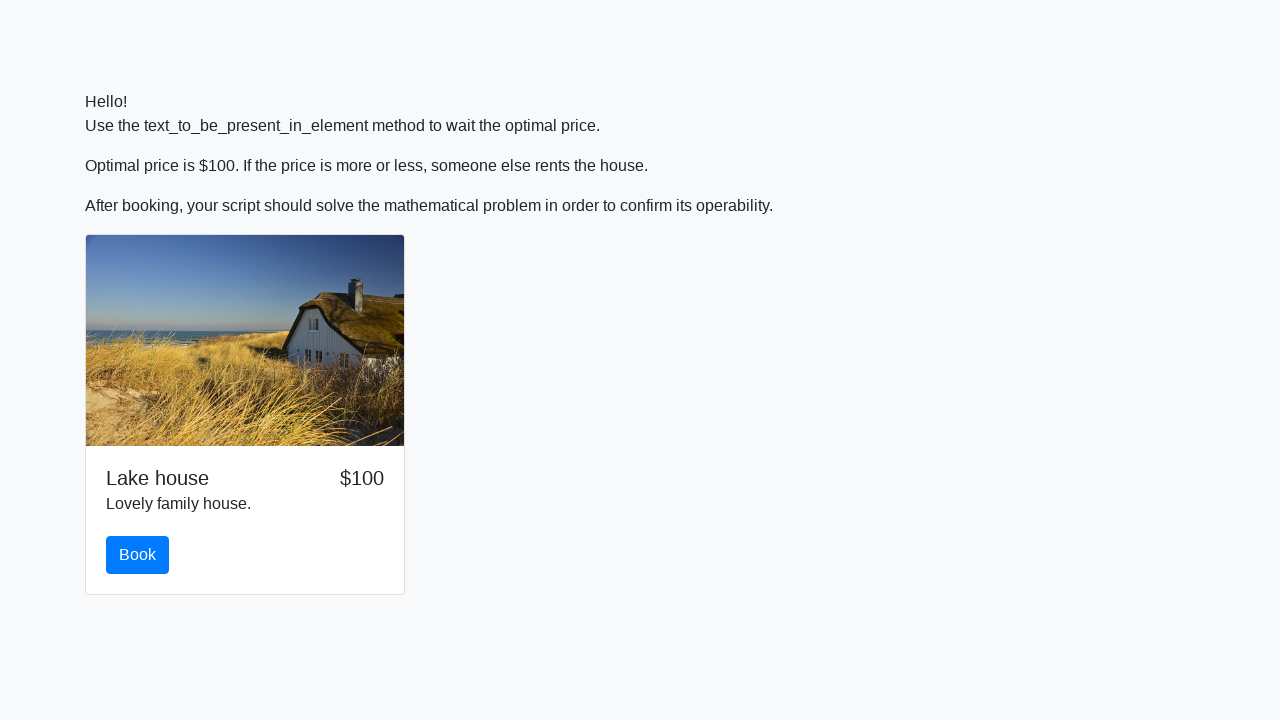

Clicked the booking button at (138, 555) on #book
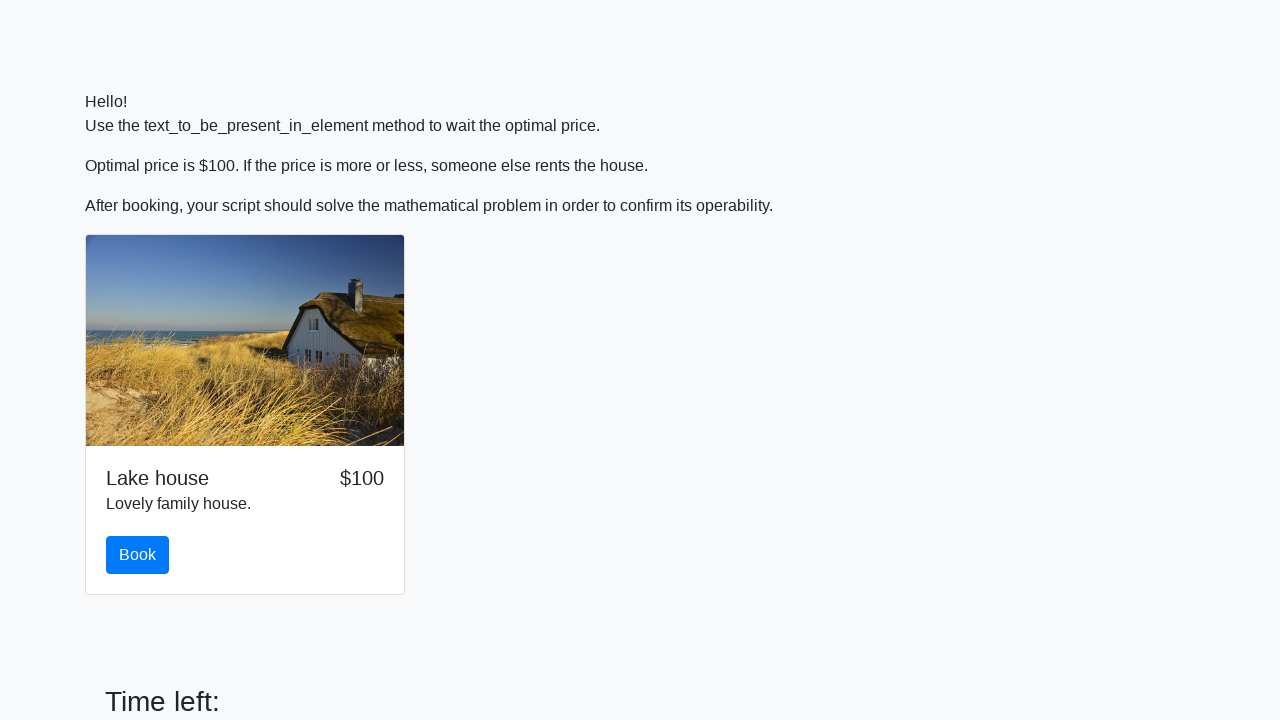

Retrieved input value: 976
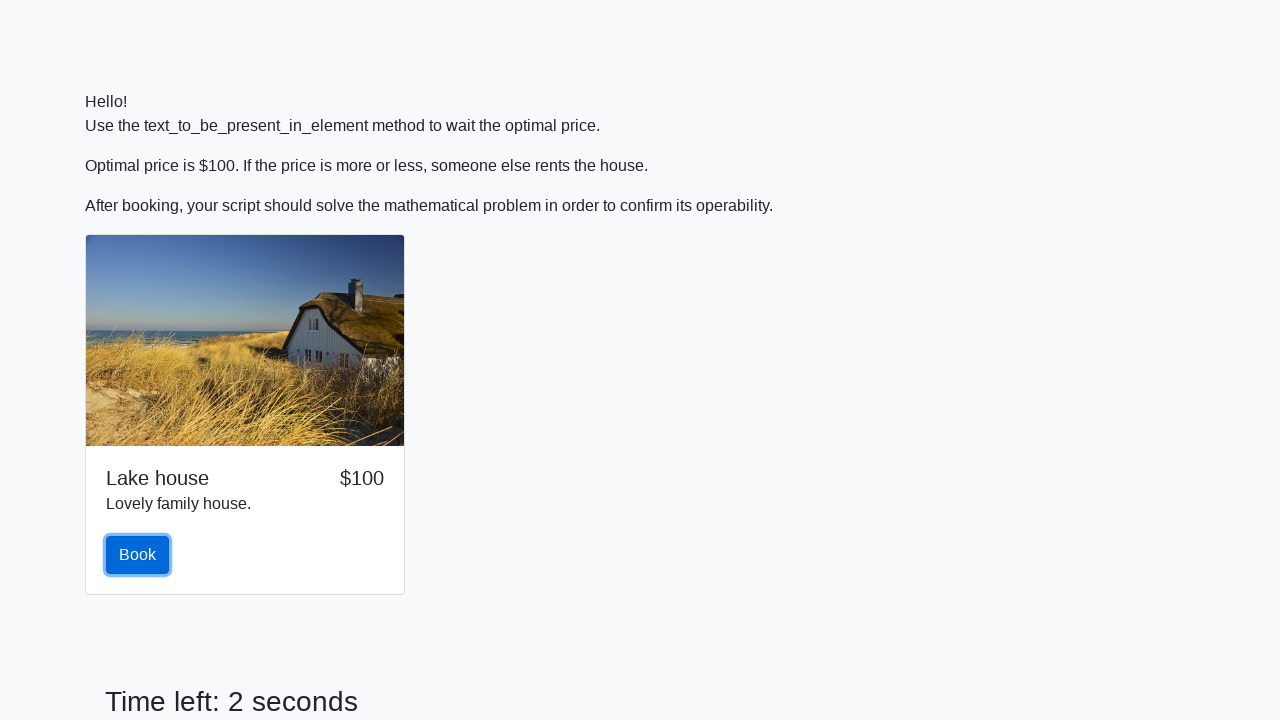

Calculated answer: 2.3341108125064145
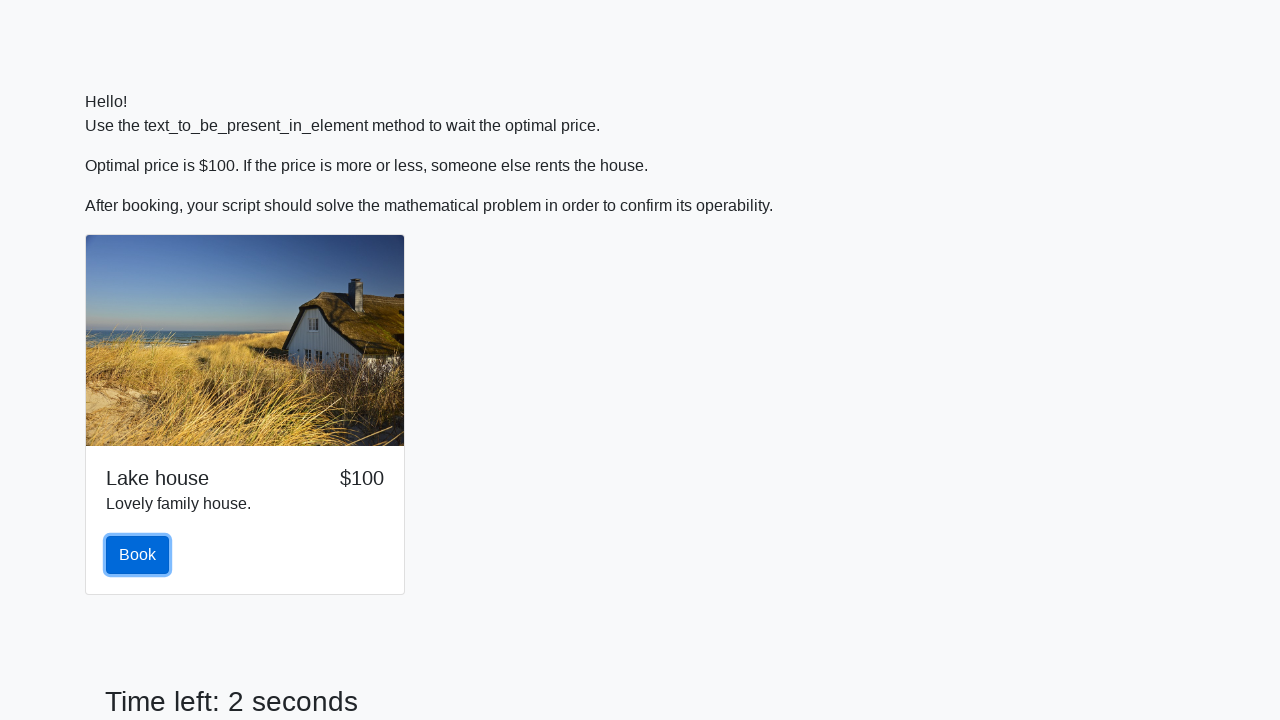

Filled answer field with calculated value on #answer
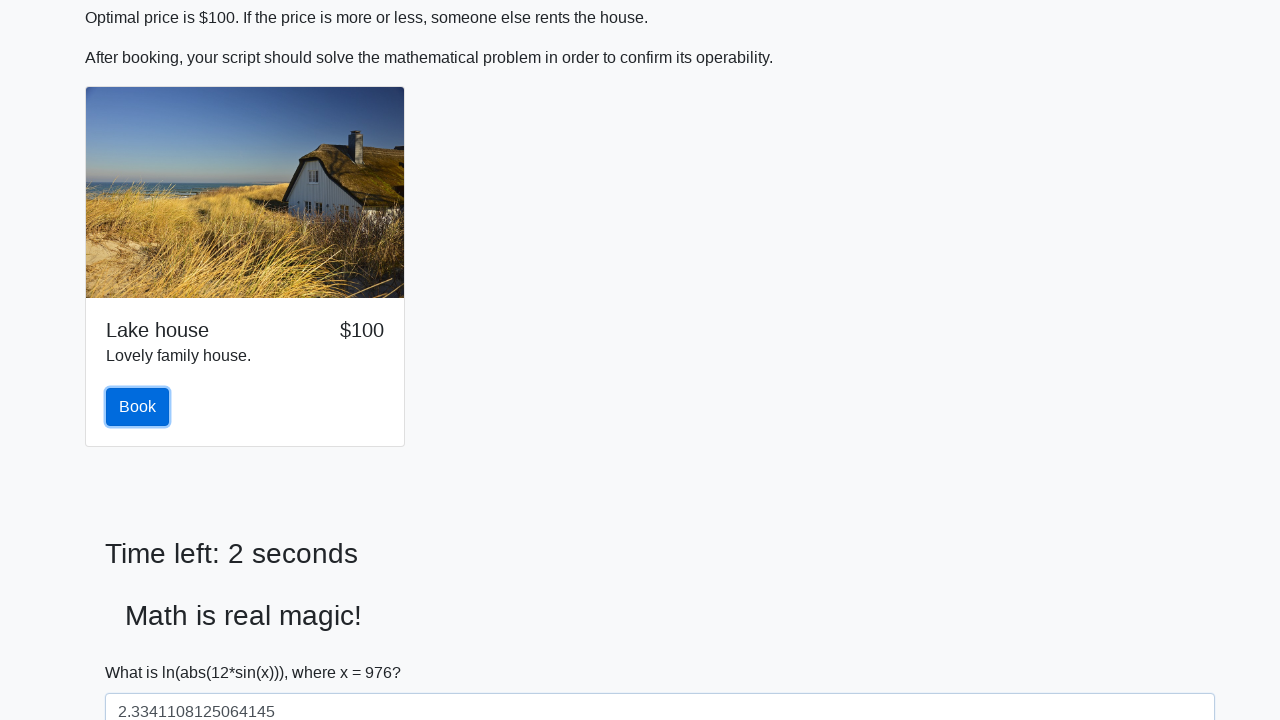

Clicked solve button to submit answer at (143, 651) on #solve
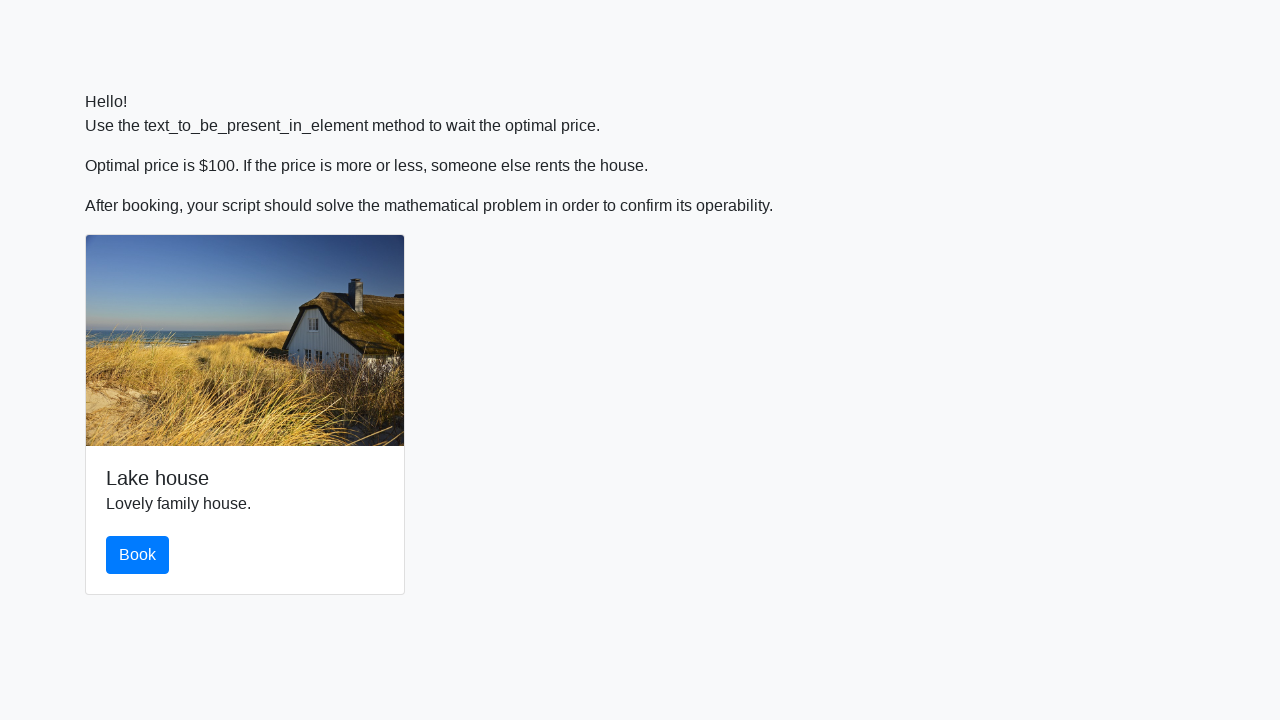

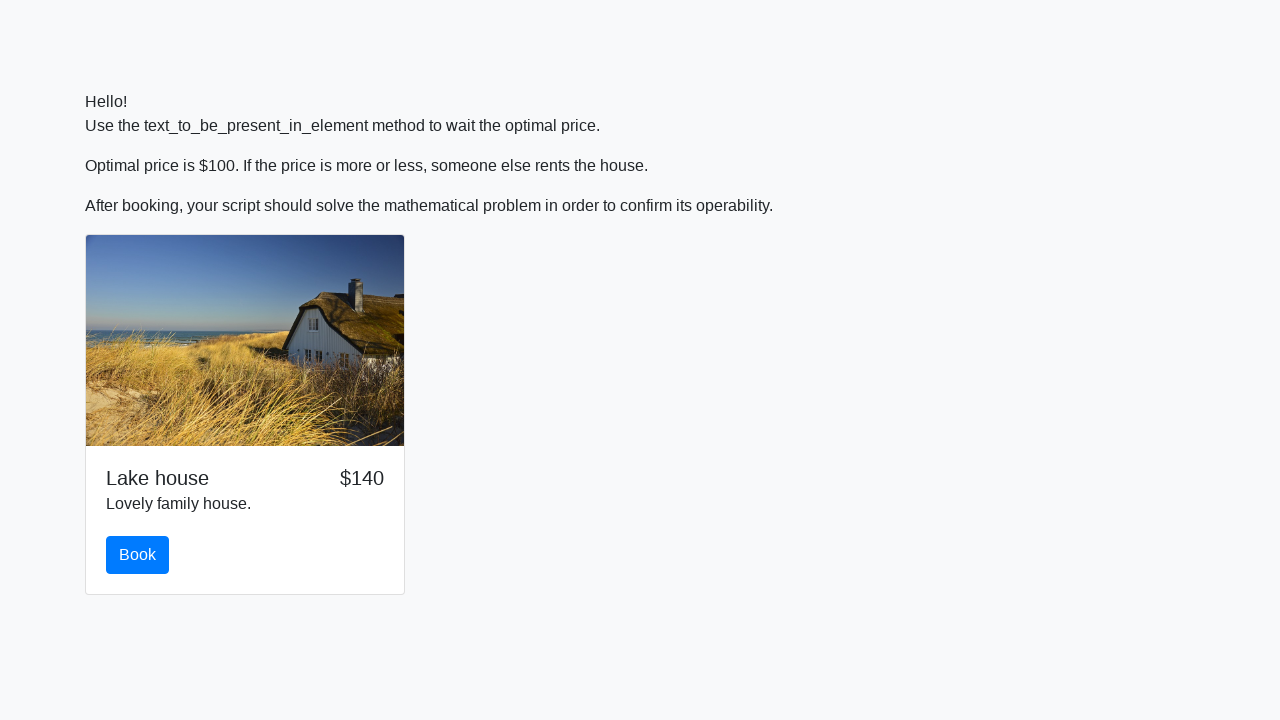